Tests file upload functionality by selecting a file for upload, then clearing the file selection on a public test page

Starting URL: https://the-internet.herokuapp.com/upload

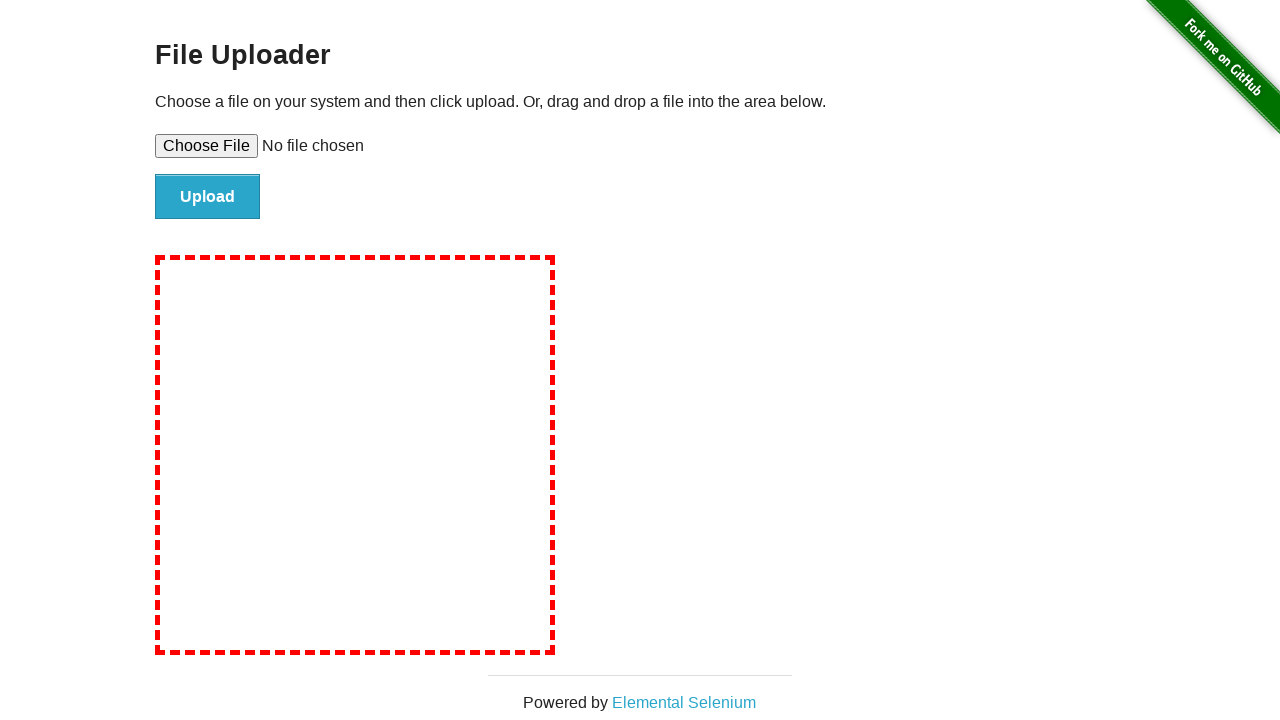

Created temporary test file for upload
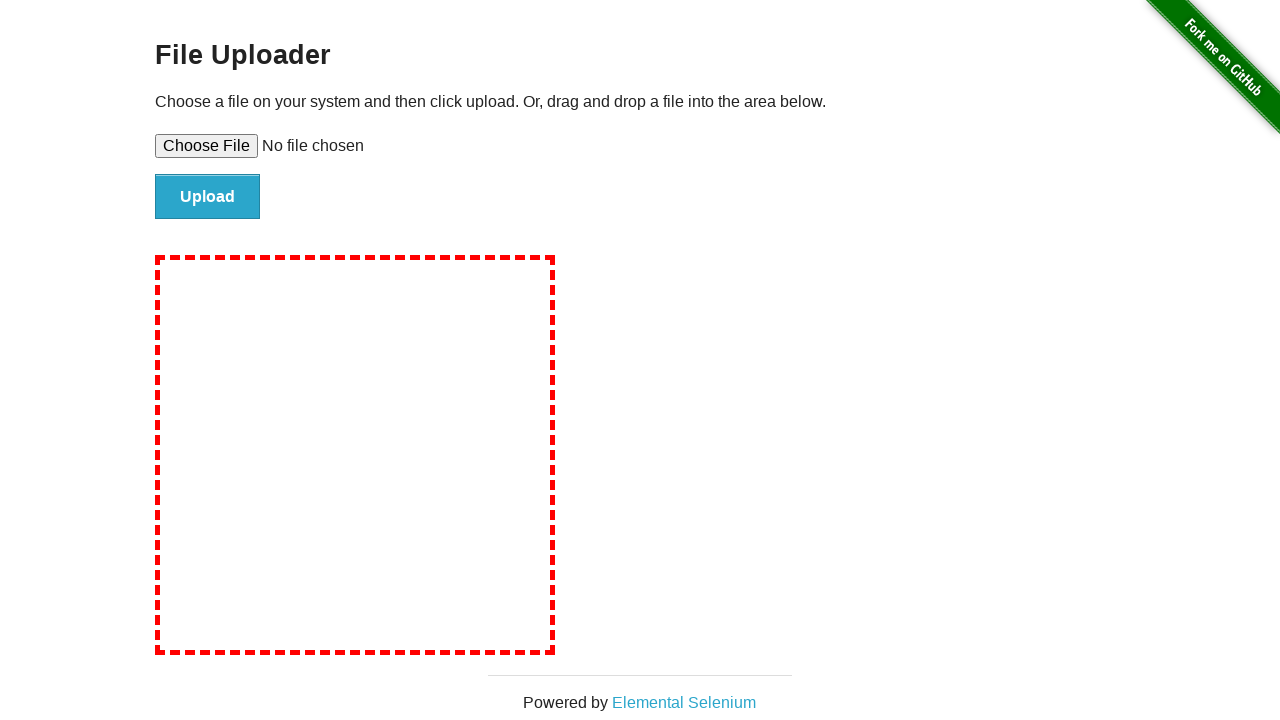

Selected test file for upload
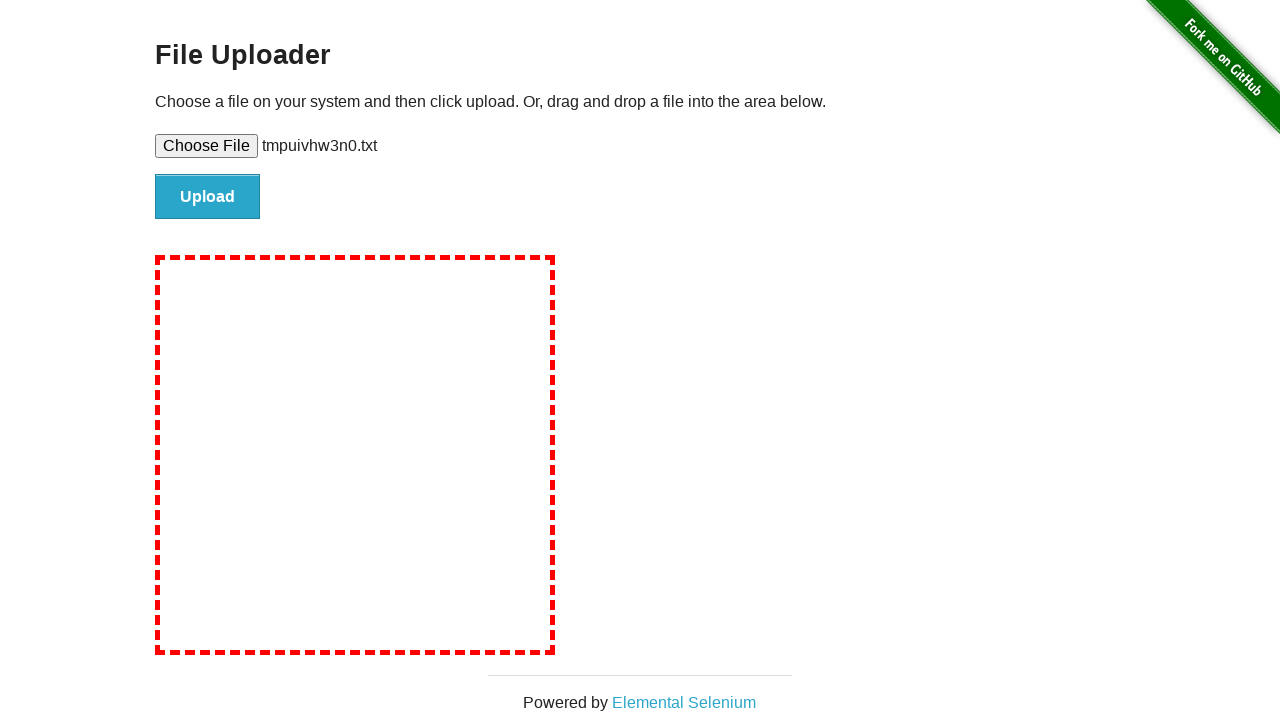

Waited for file selection to be visible
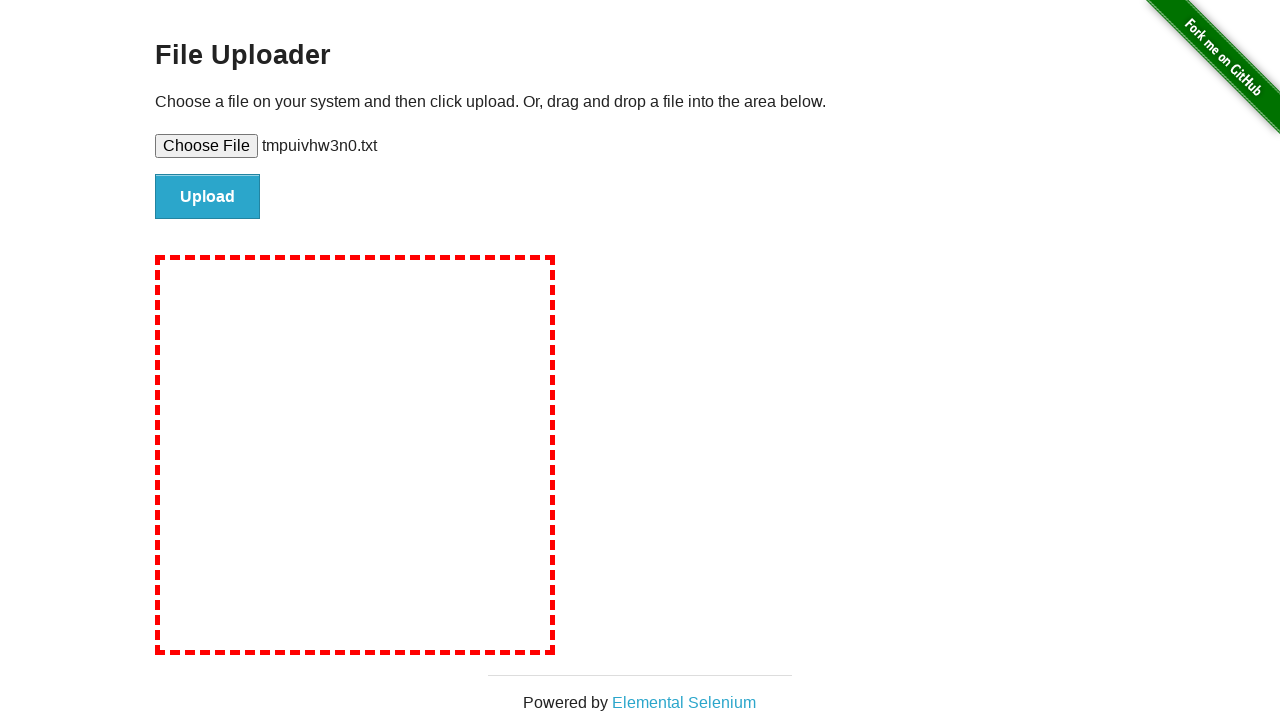

Cleared file selection by setting empty file list
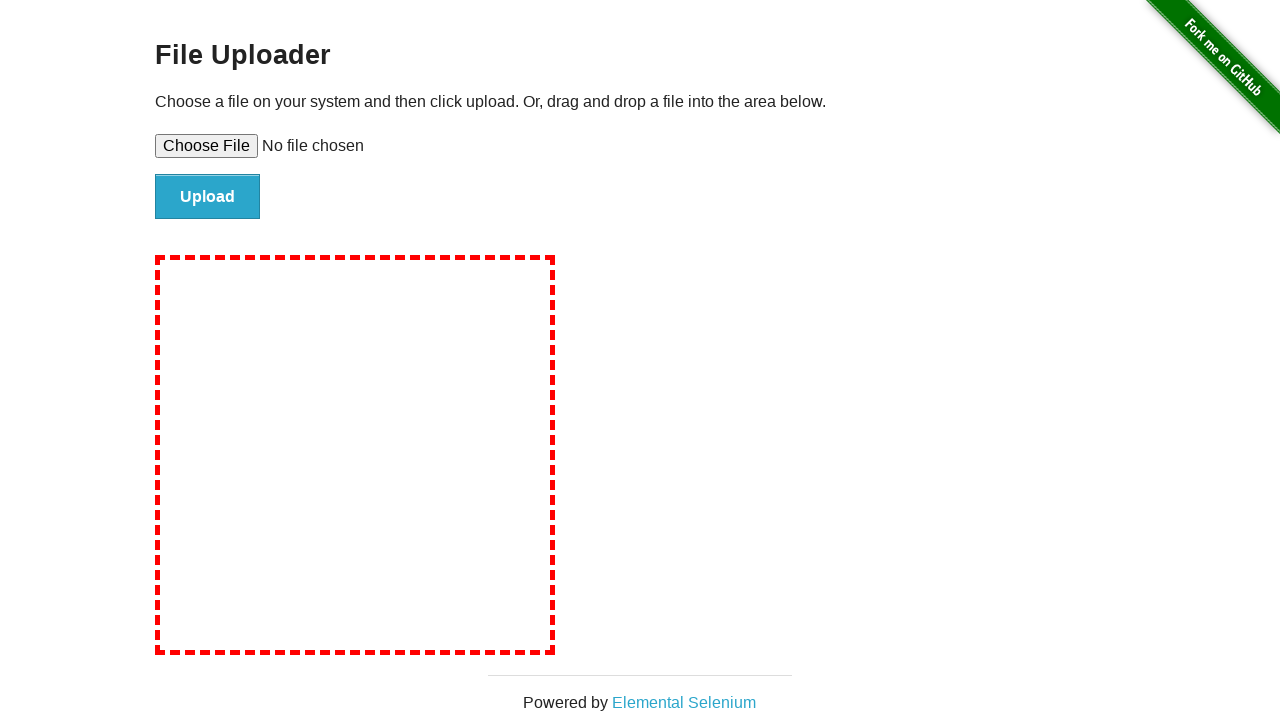

Clicked upload button to submit empty file selection at (208, 197) on #file-submit
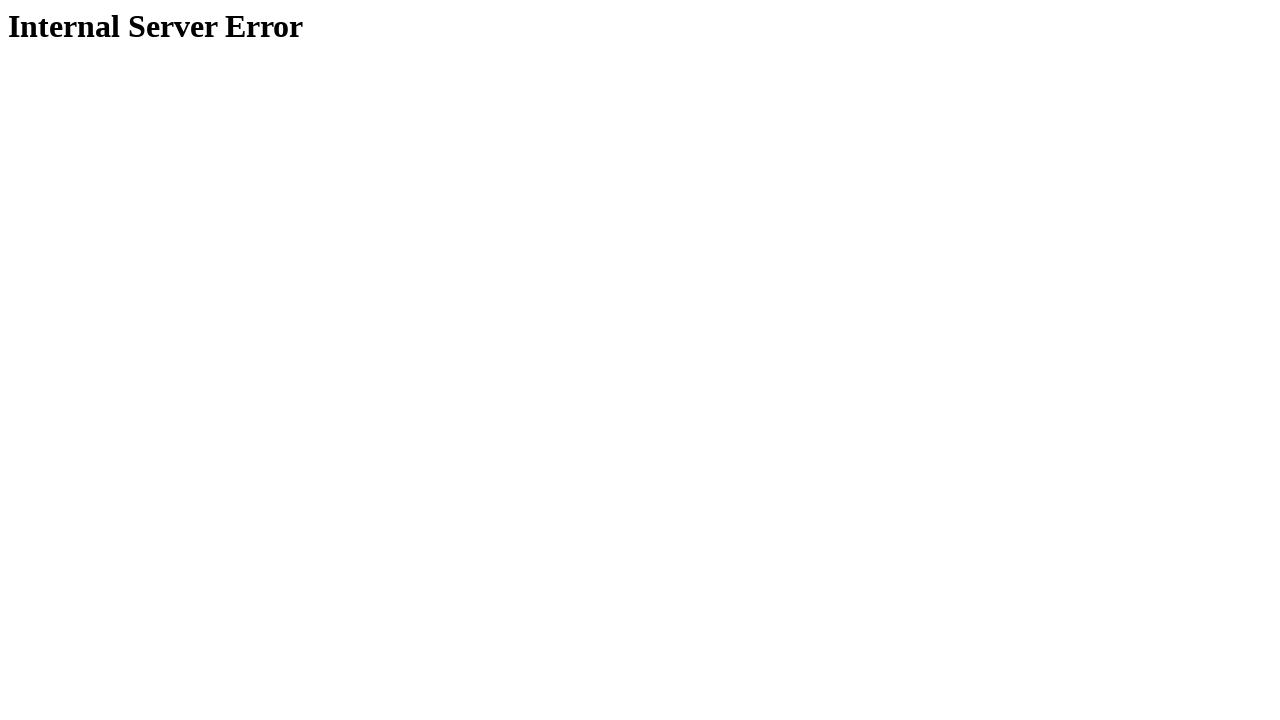

Cleaned up temporary test file
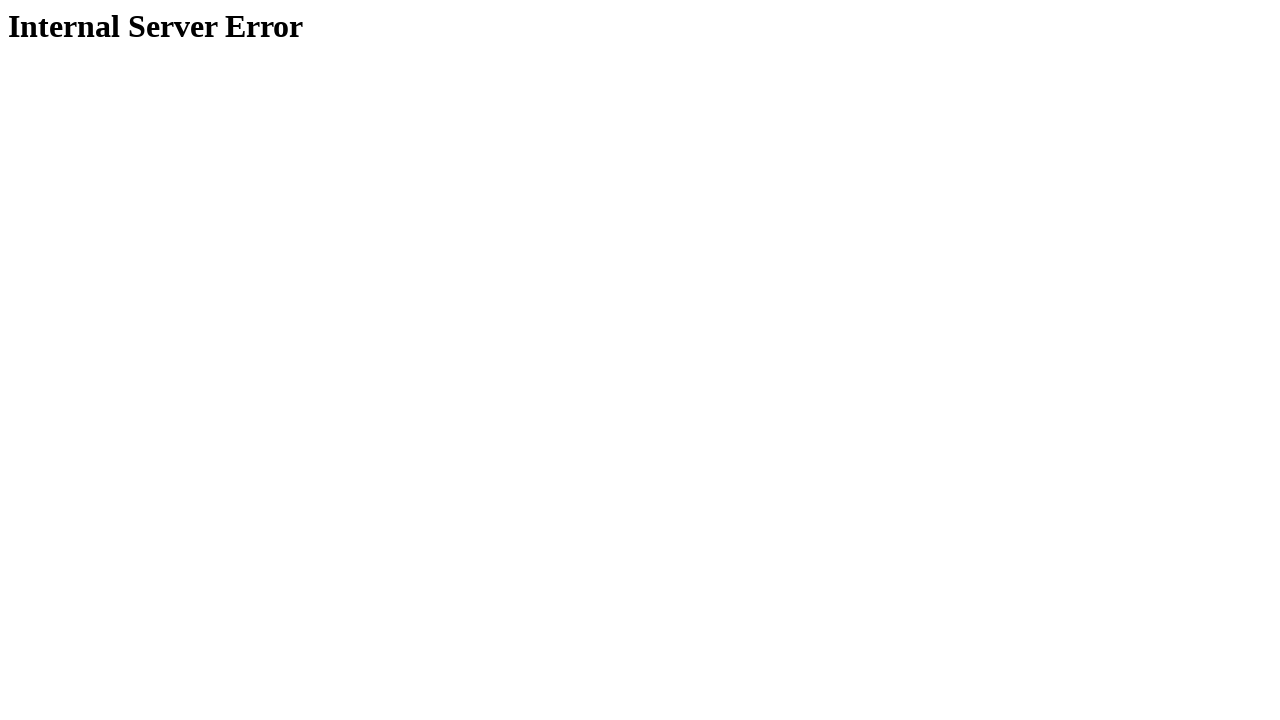

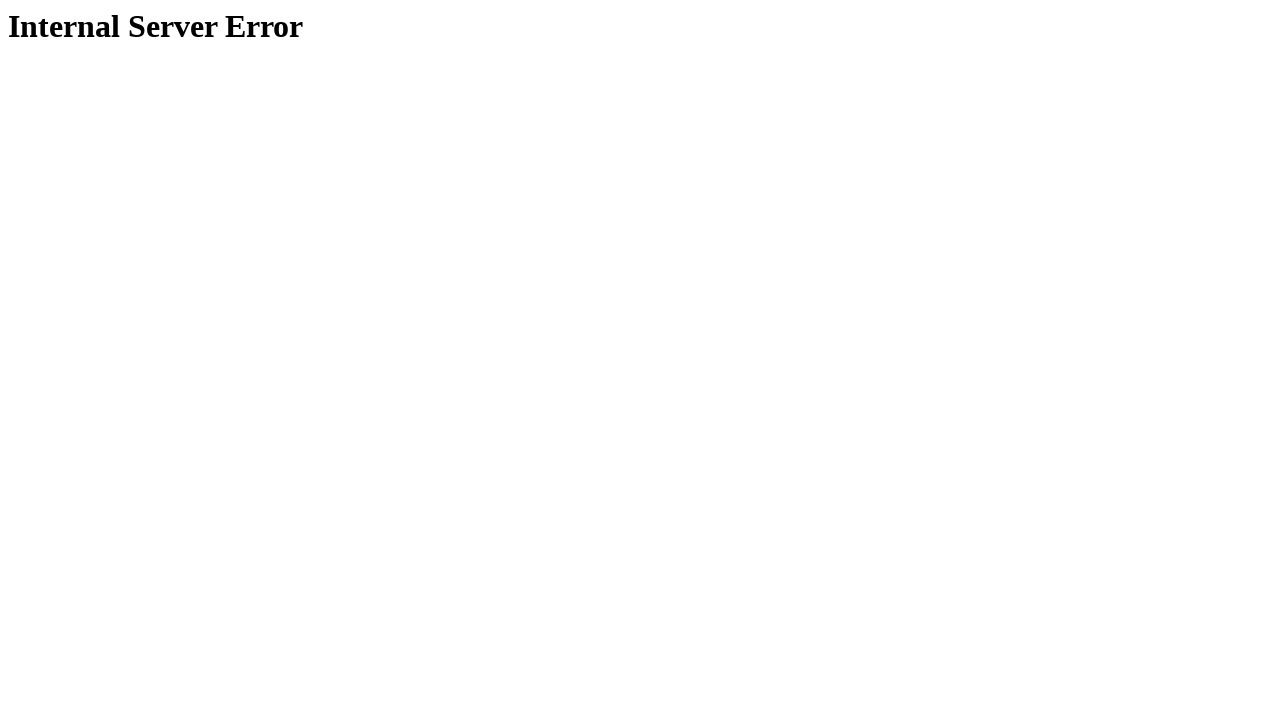